Tests radio button and checkbox functionality on a Selenium practice form by selecting options for sex, experience, profession, and tool fields

Starting URL: https://www.techlistic.com/p/selenium-practice-form.html

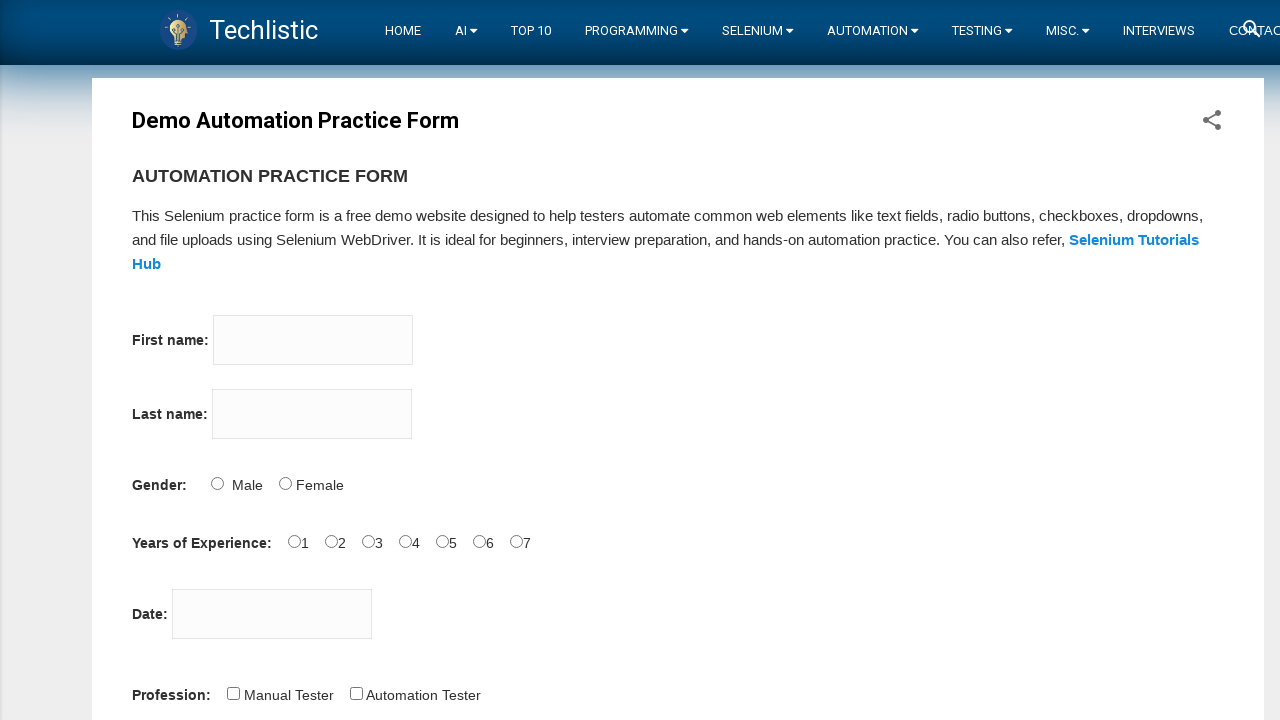

Scrolled down the page by 2000 pixels to view form elements
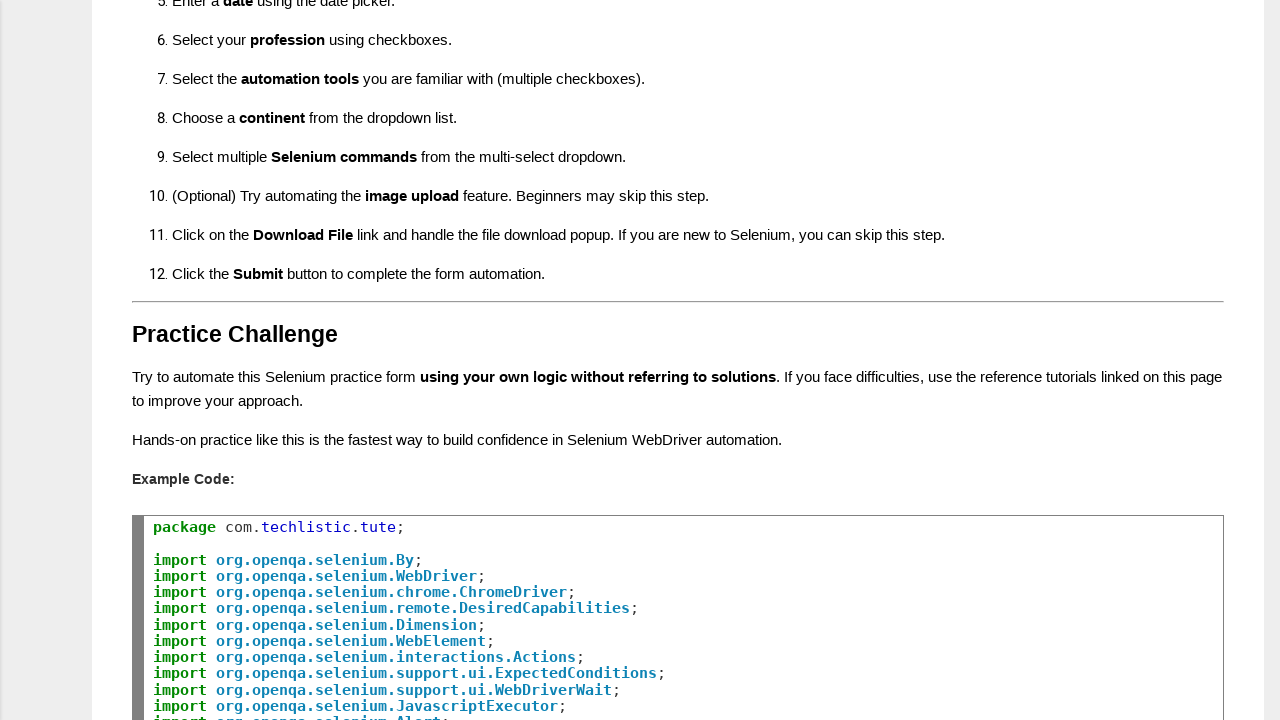

Selected first radio button for sex (Male) at (217, 360) on (//input[@name='sex'])[1]
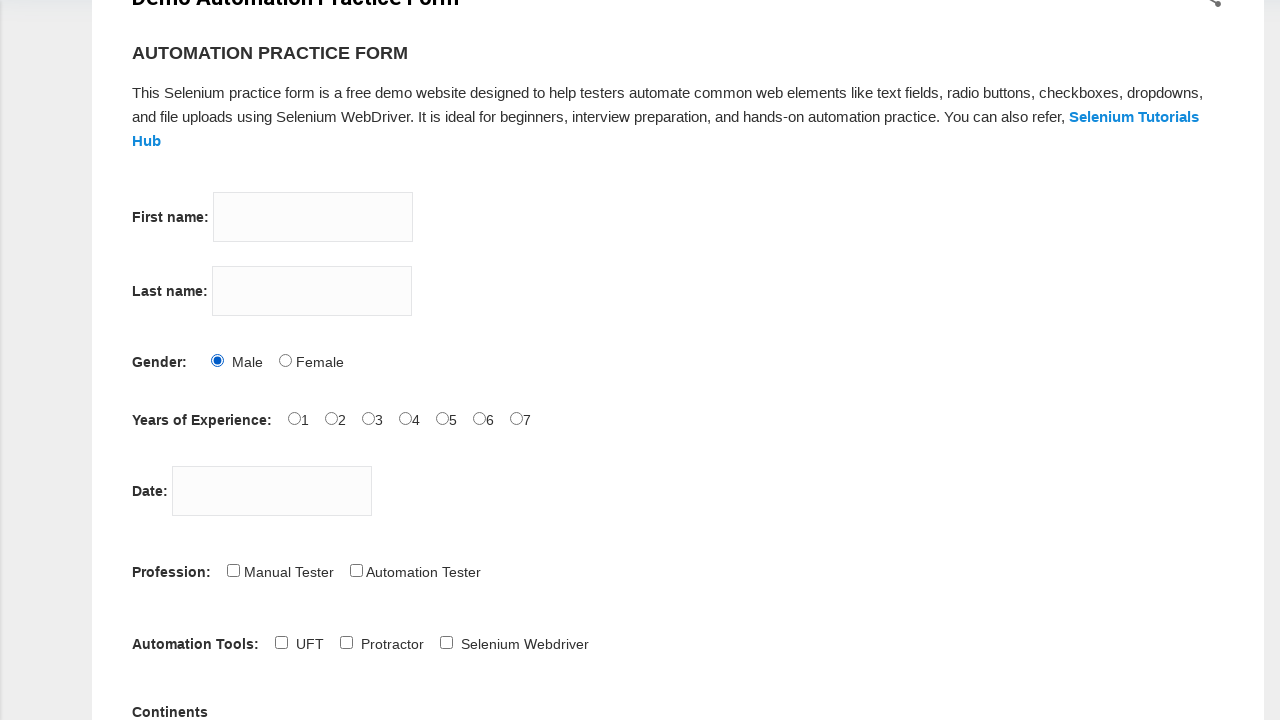

Selected second radio button for experience at (331, 418) on (//input[@name='exp'])[2]
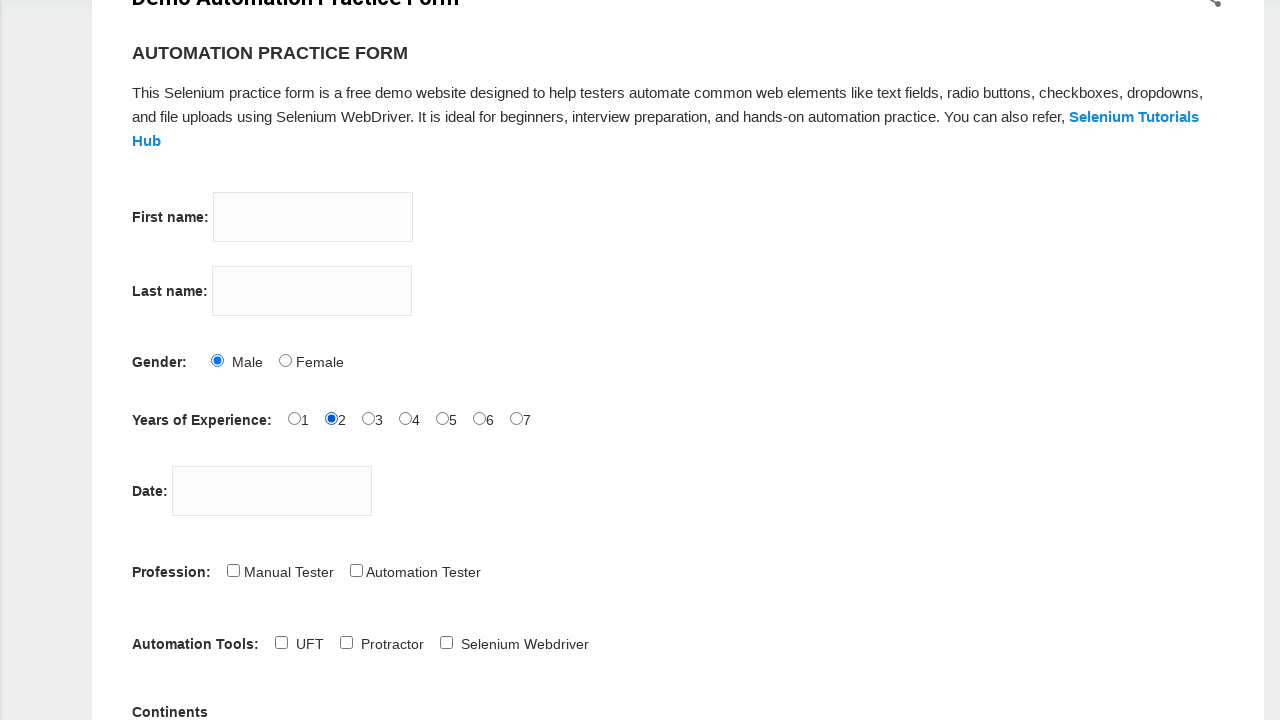

Selected first checkbox for profession at (233, 570) on (//input[@name='profession'])[1]
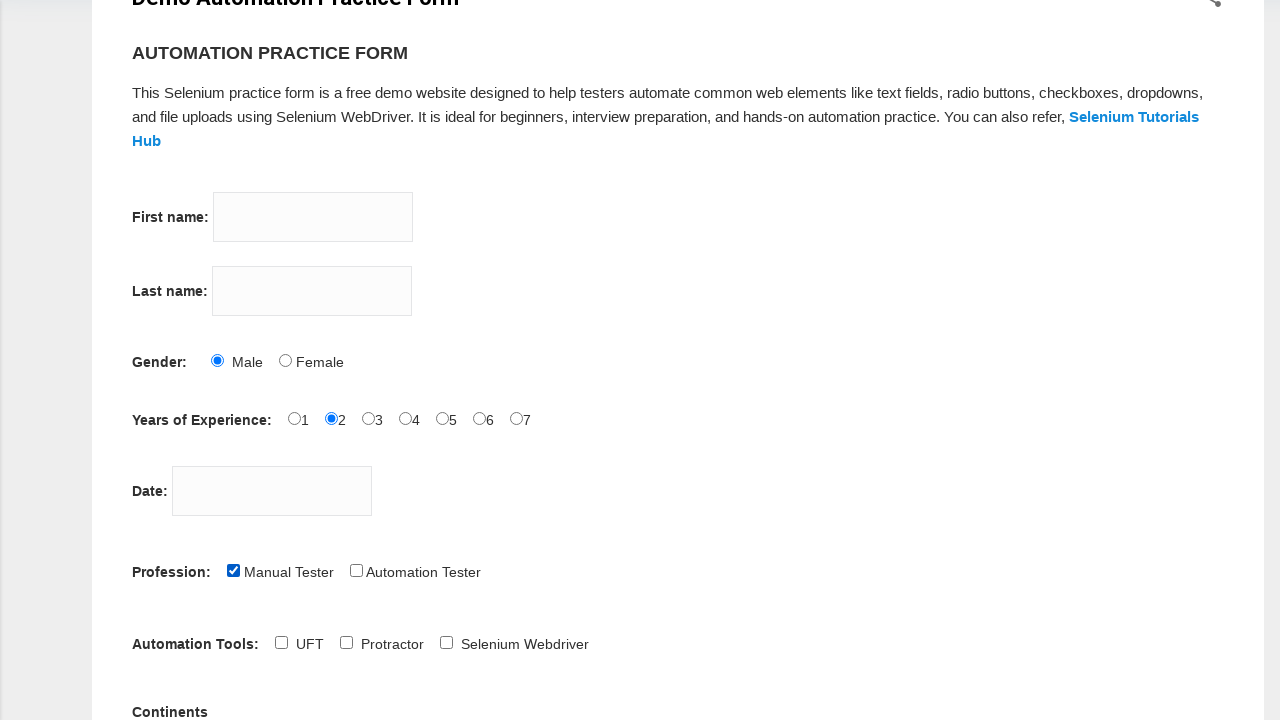

Selected second checkbox for tool at (346, 642) on (//input[@name='tool'])[2]
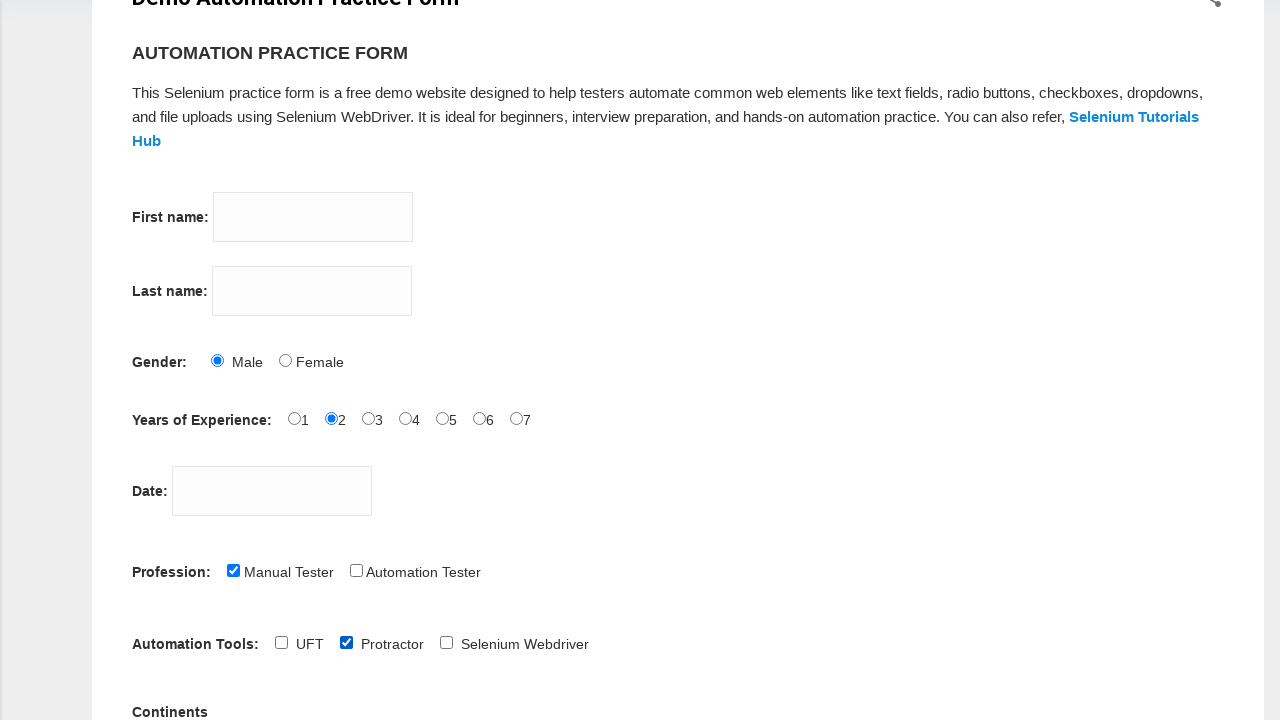

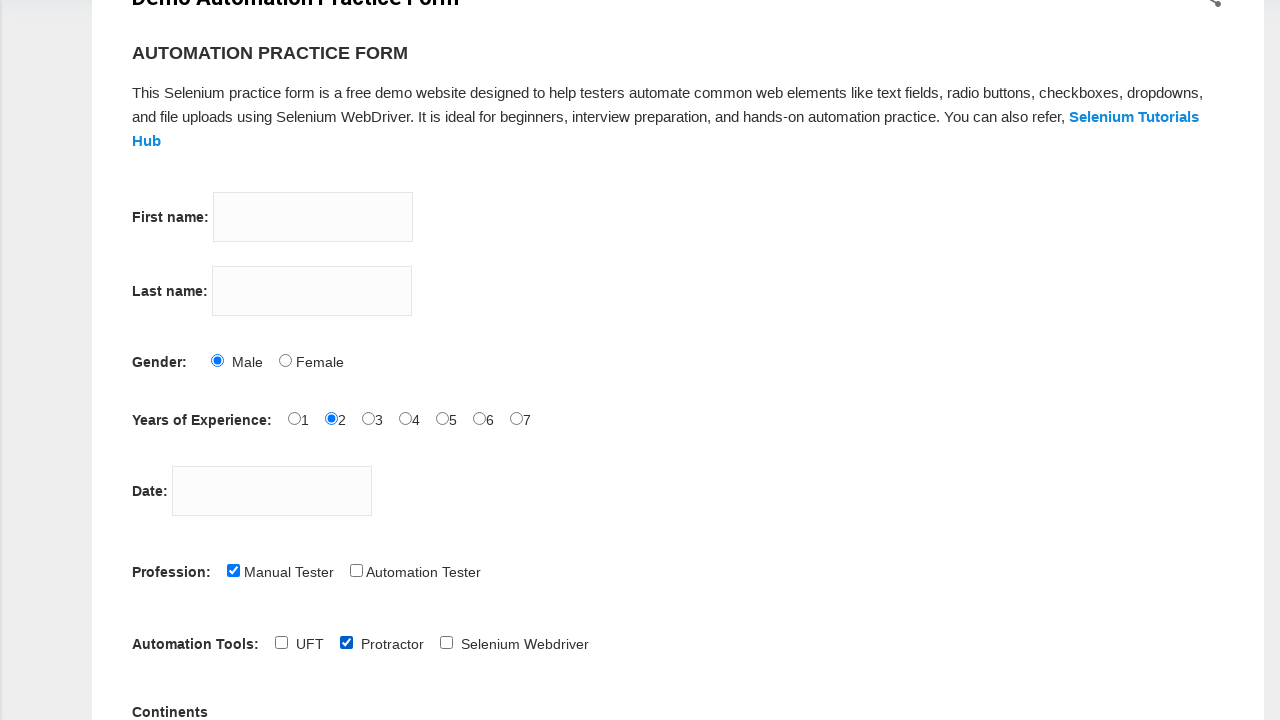